Navigates to Hepsiburada homepage and waits for the page to load

Starting URL: https://hepsiburada.com

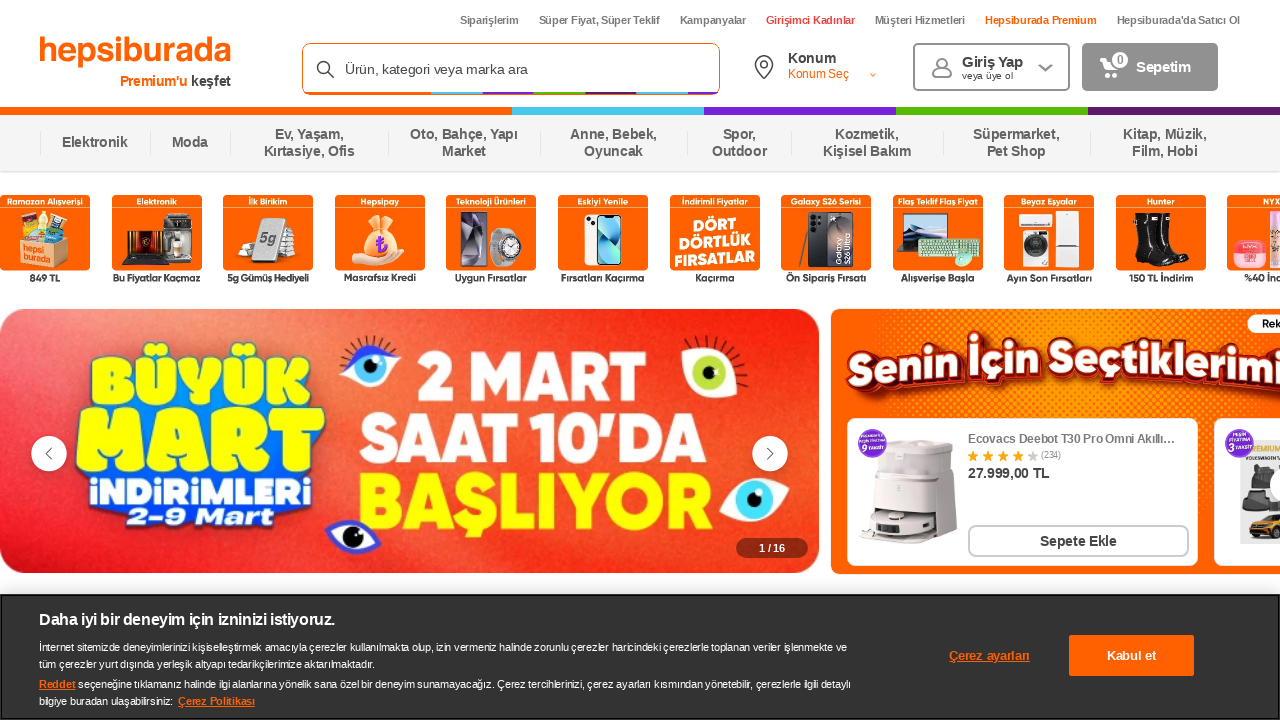

Waited for page DOM to be fully loaded on Hepsiburada homepage
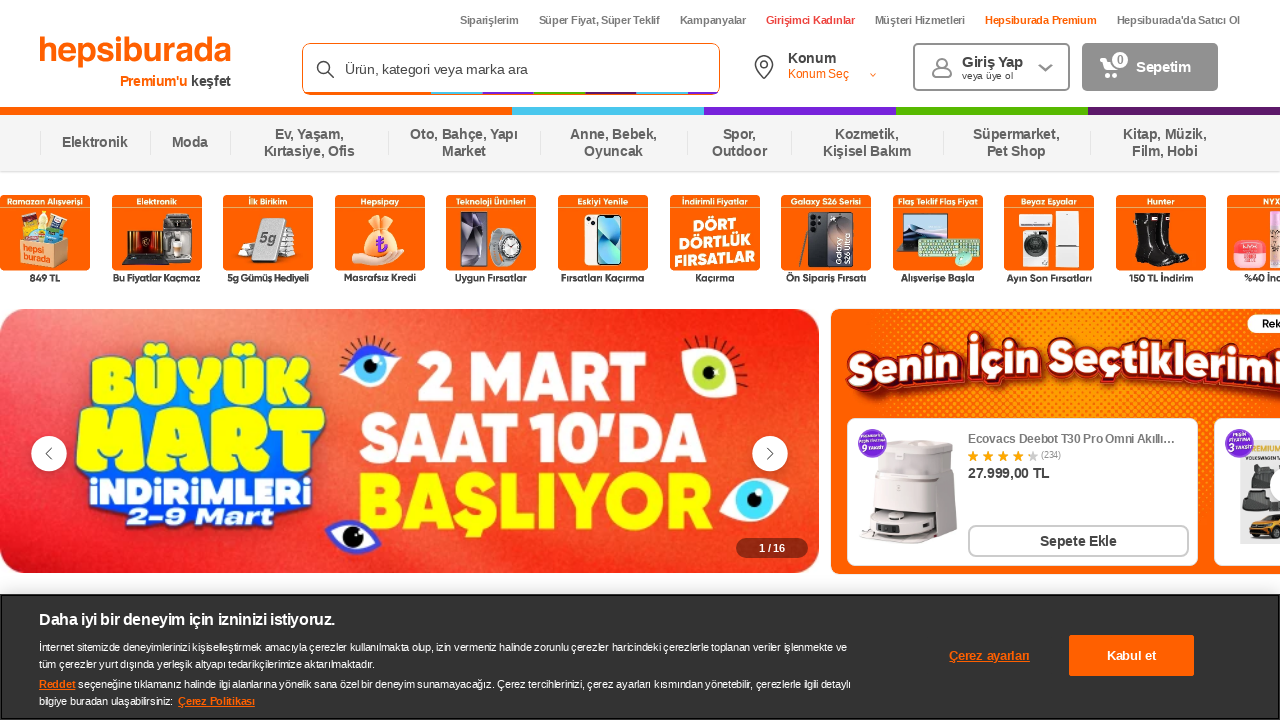

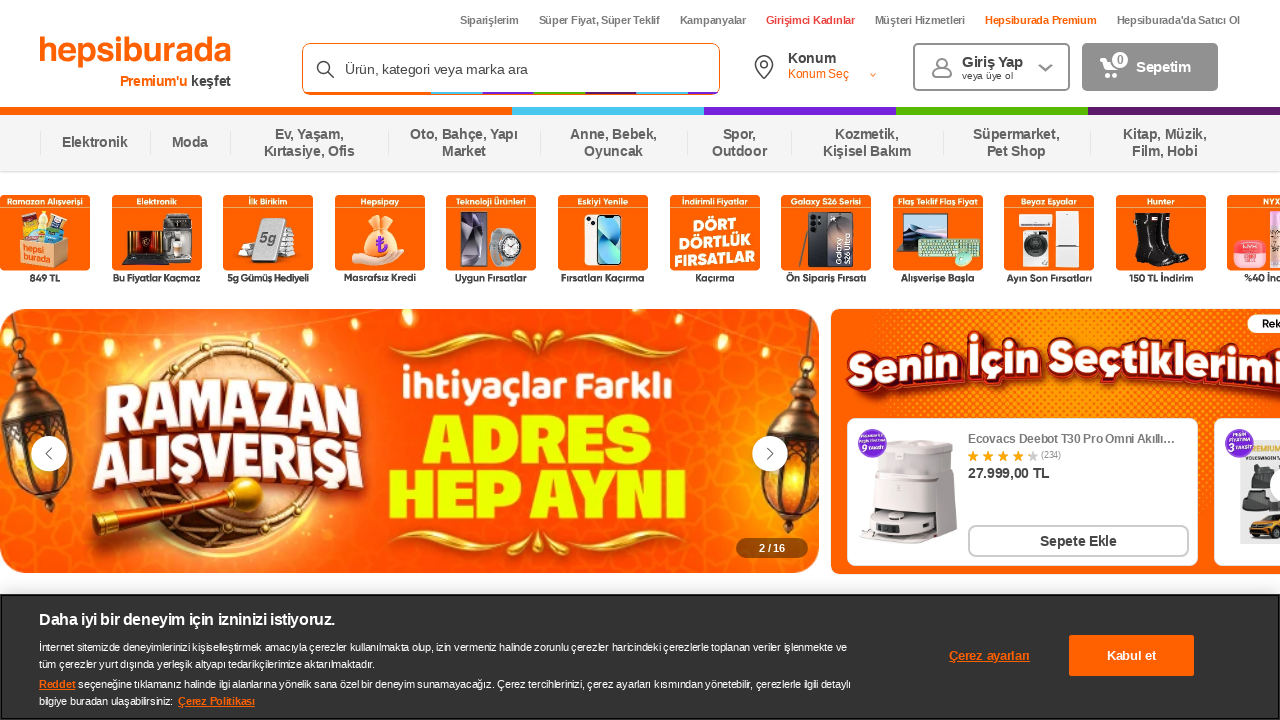